Tests sign-up form behavior when attempting to register with an email that already exists in the system, verifying an appropriate error message is displayed.

Starting URL: https://thinking-tester-contact-list.herokuapp.com/addUser

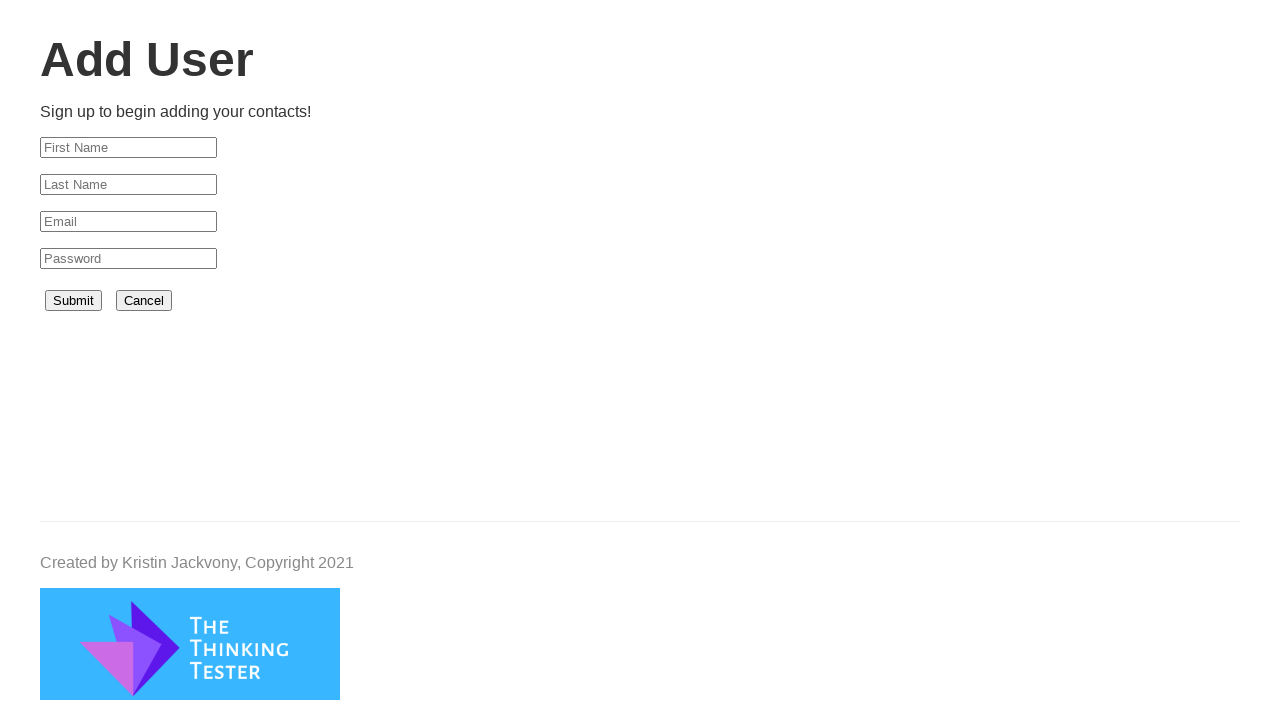

Filled first name field with 'Jack' on #firstName
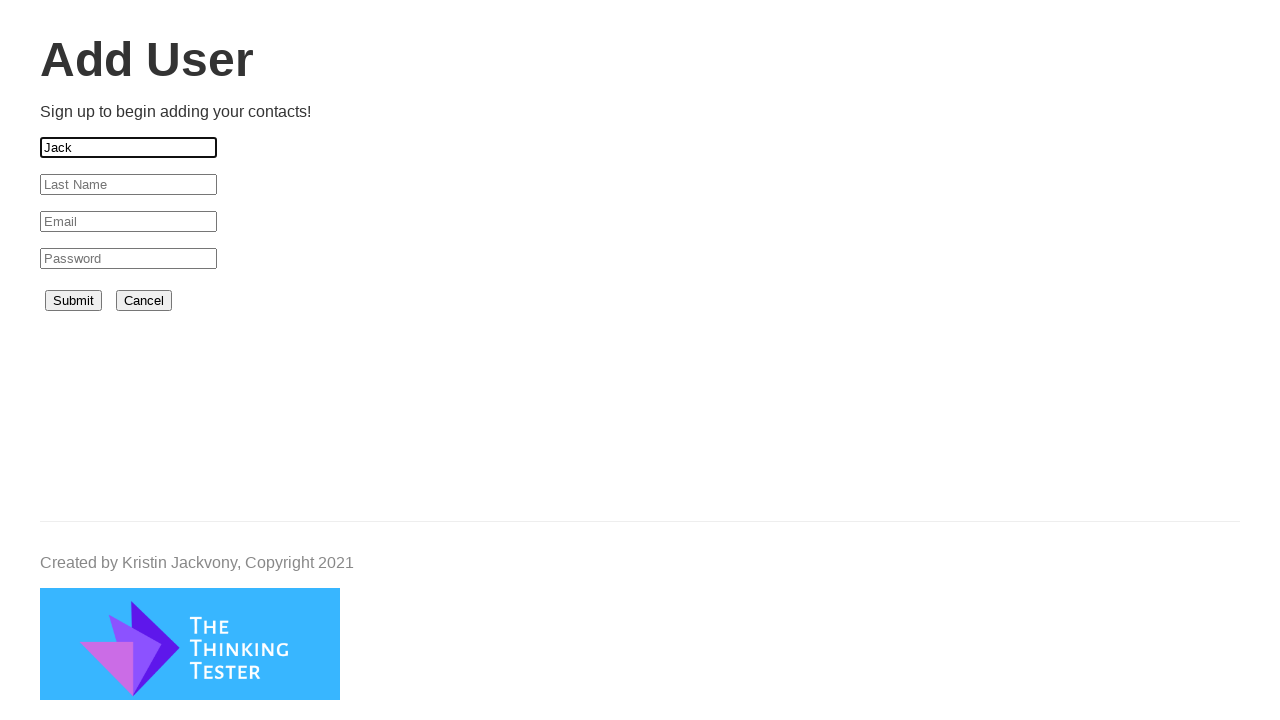

Filled last name field with 'Vorobei' on #lastName
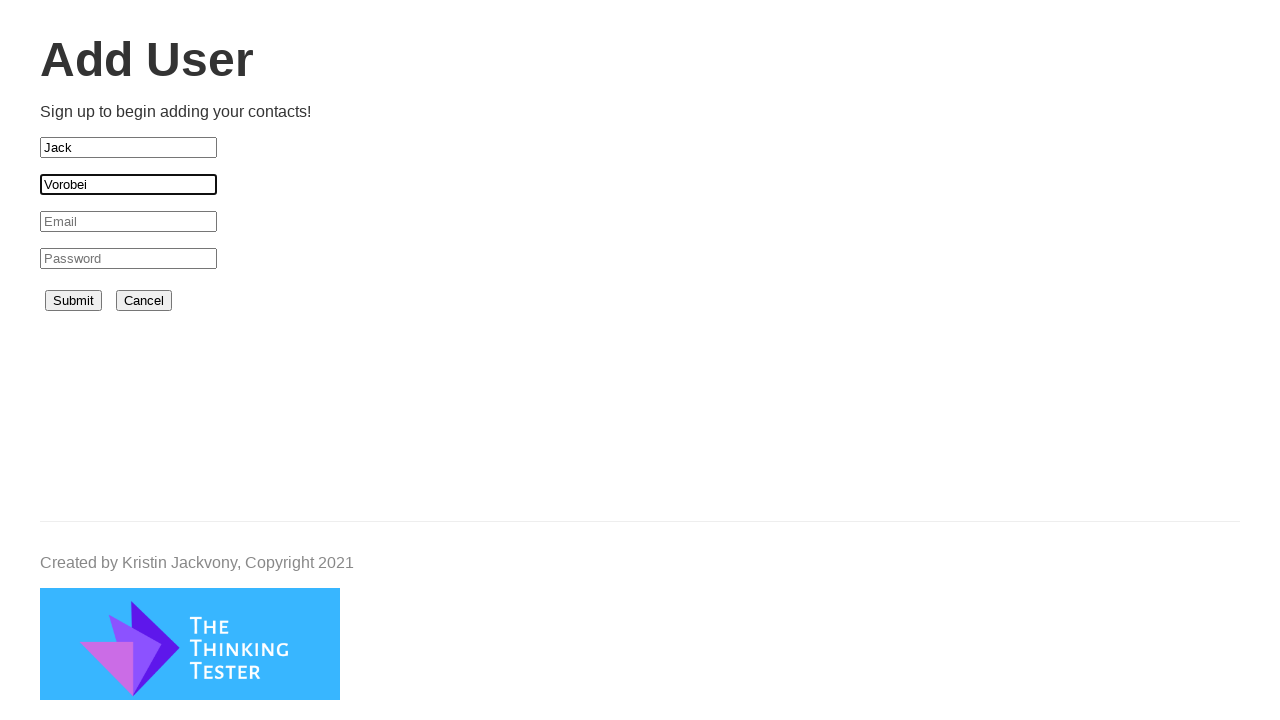

Filled email field with existing email 'john.doe112111@example.com' on #email
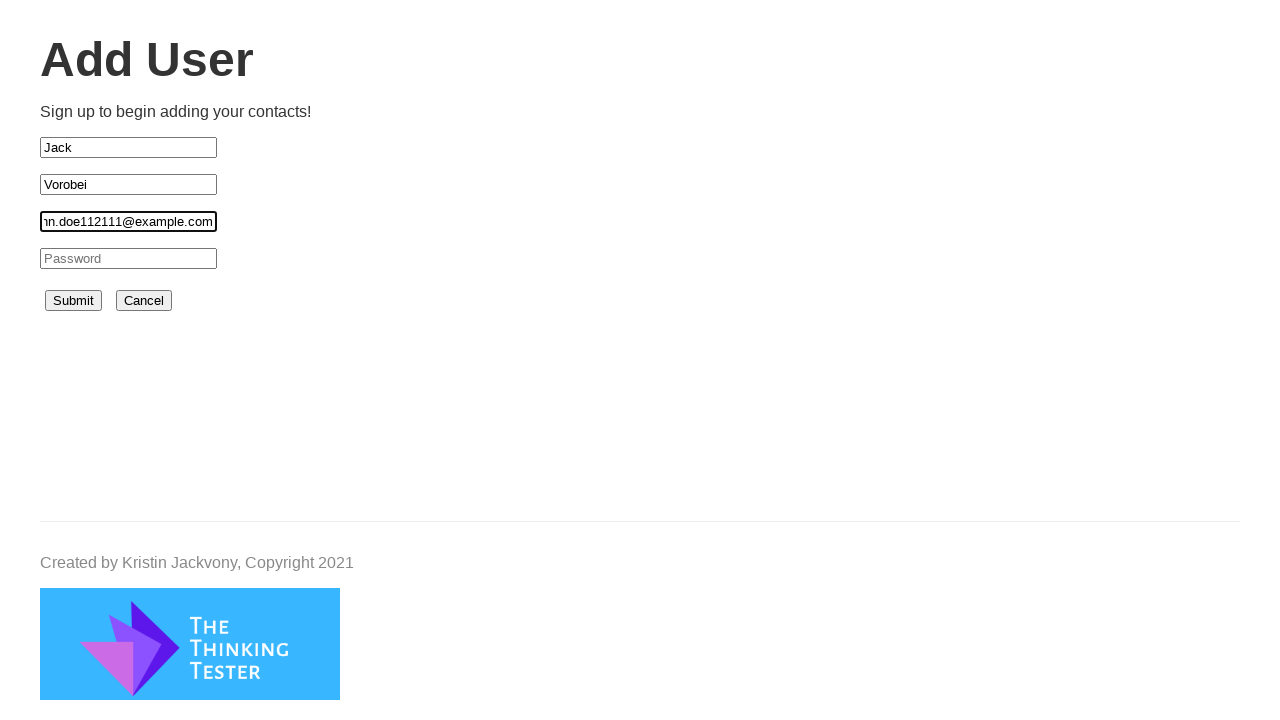

Filled password field with 'Password123!' on #password
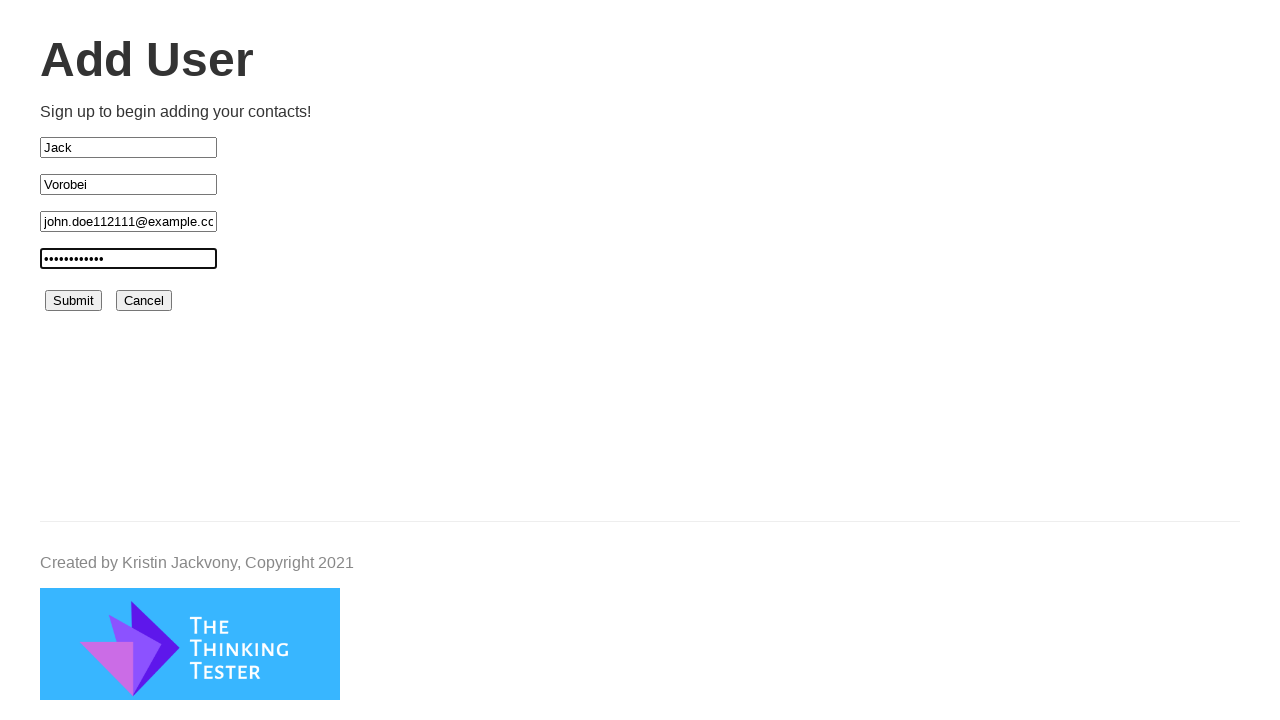

Clicked submit button to attempt user registration at (74, 301) on #submit
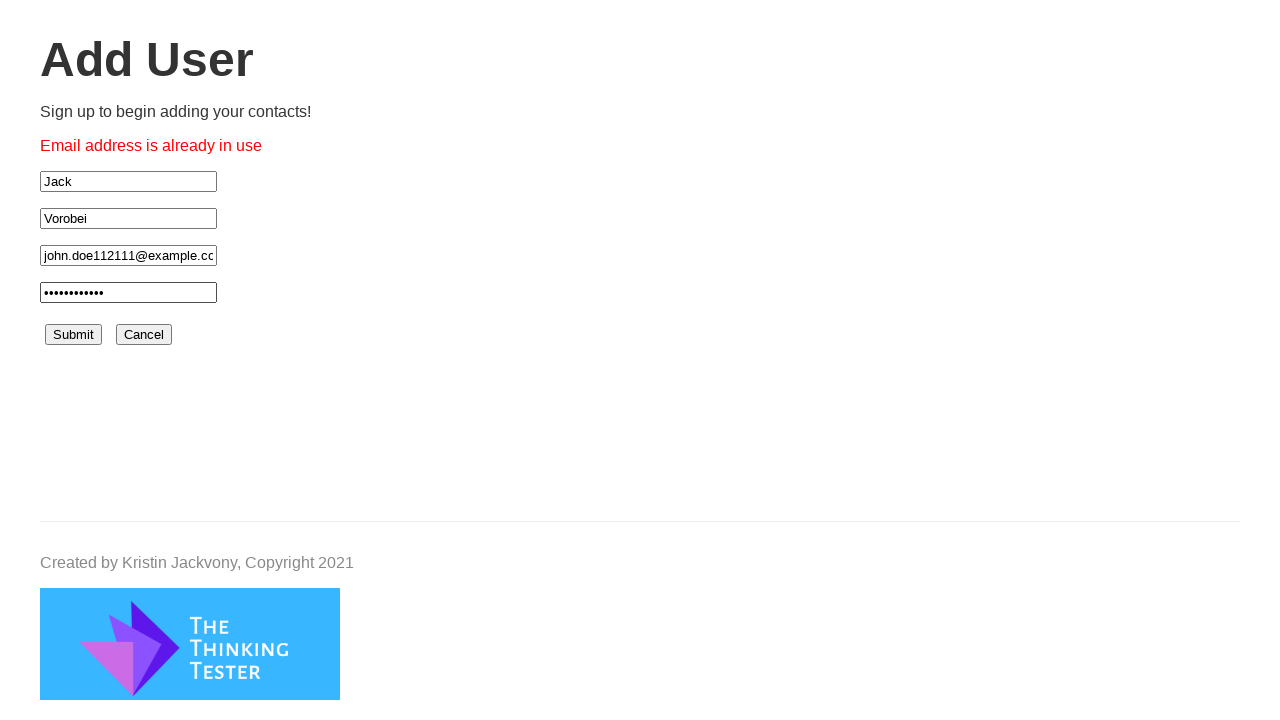

Error message appeared confirming email already exists in system
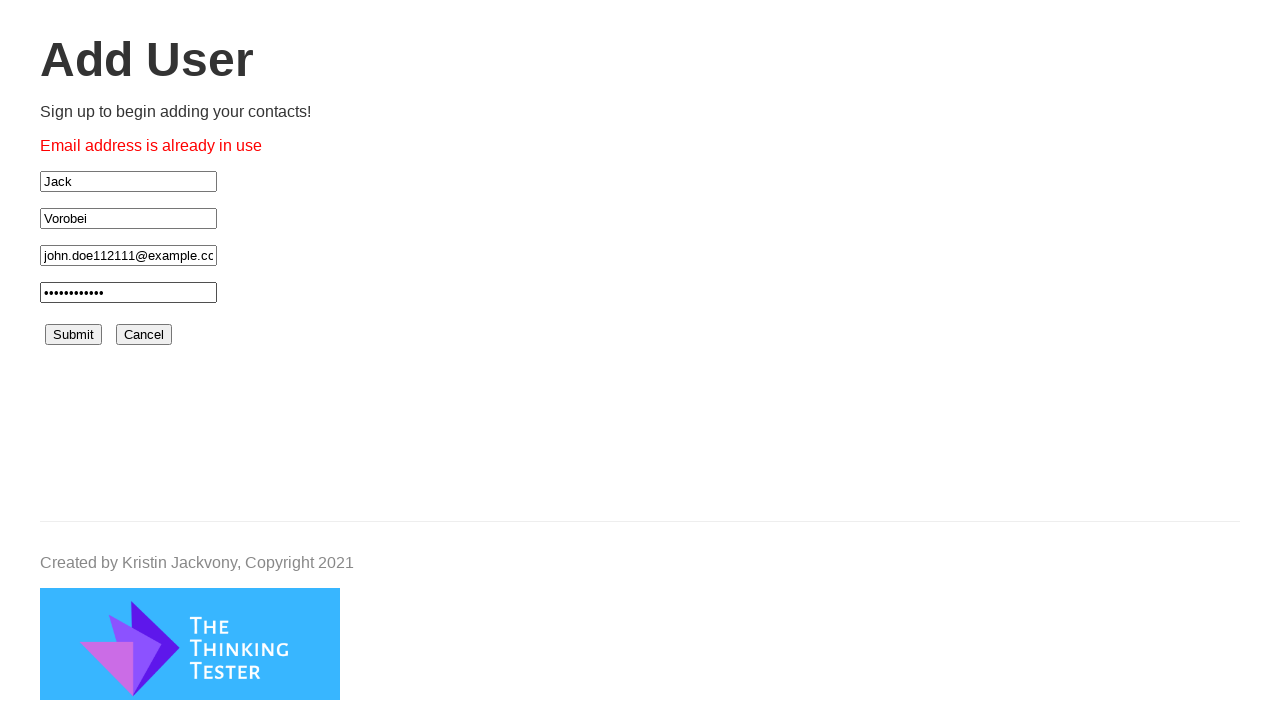

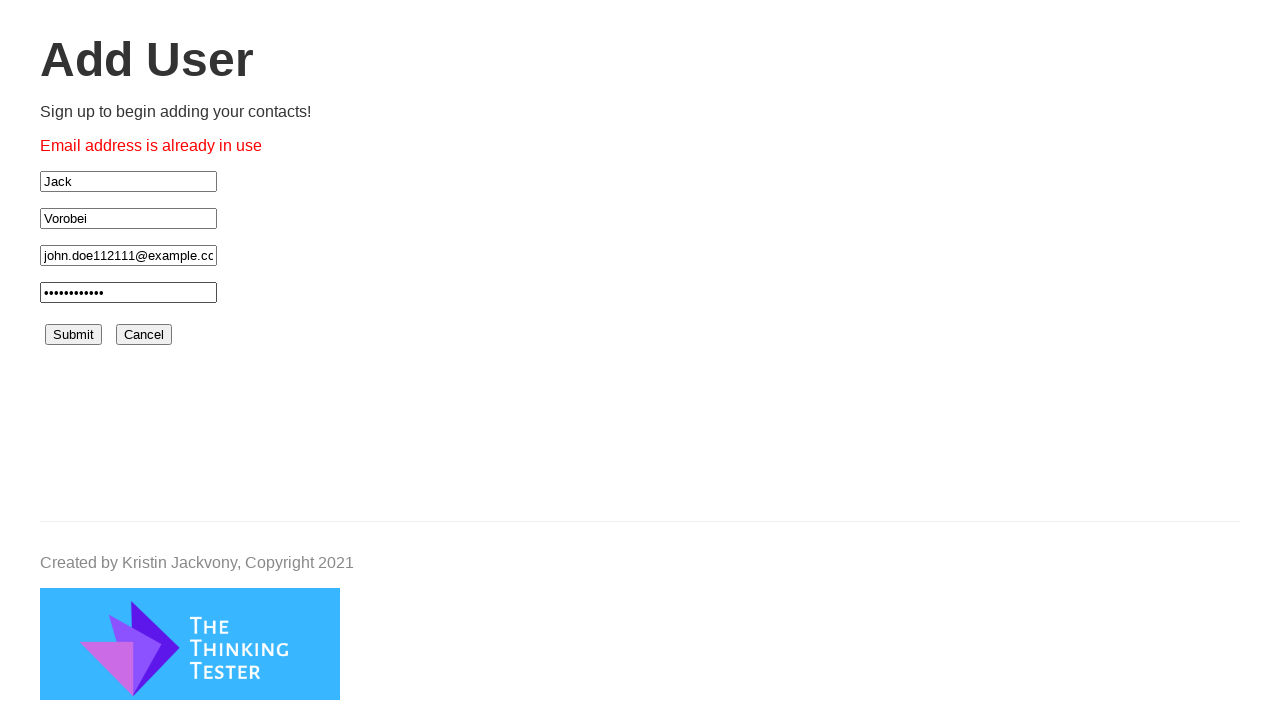